Tests handling of JavaScript confirm dialogs by clicking a link that triggers a confirm, then dismissing it

Starting URL: https://www.selenium.dev/documentation/en/webdriver/js_alerts_prompts_and_confirmations/

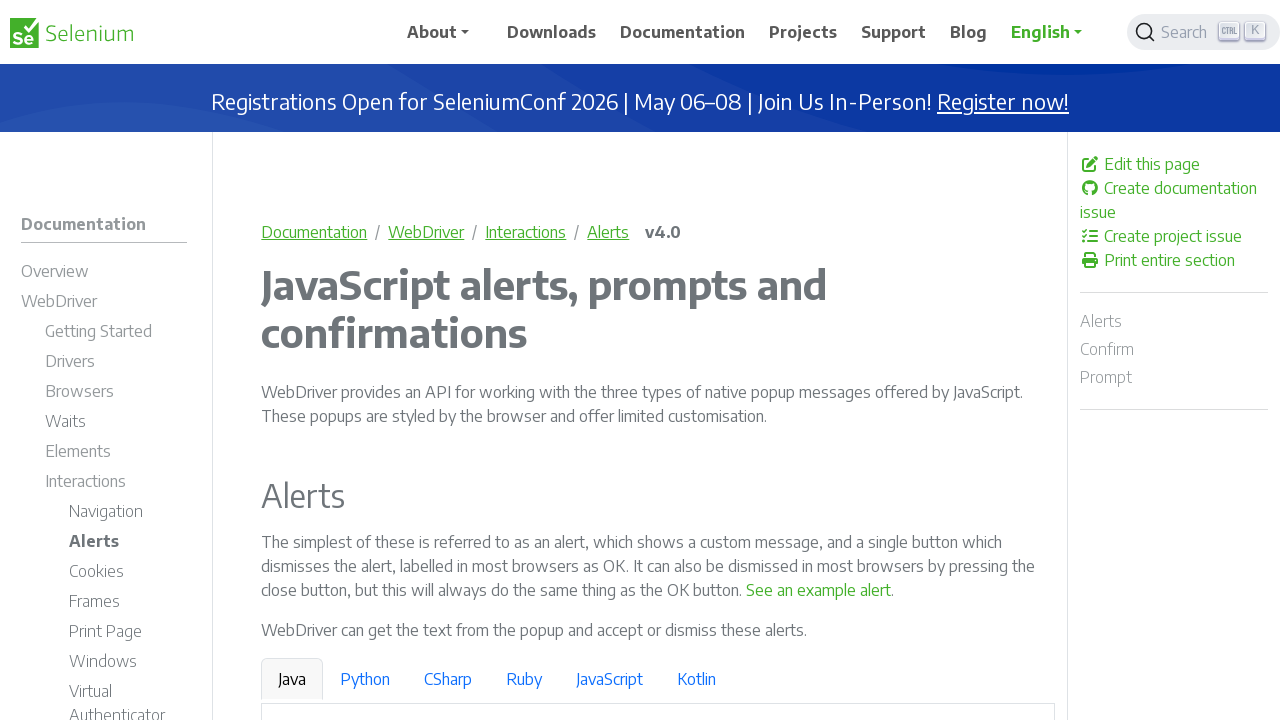

Clicked link to trigger confirm dialog at (964, 361) on a:has-text('See a sample confirm')
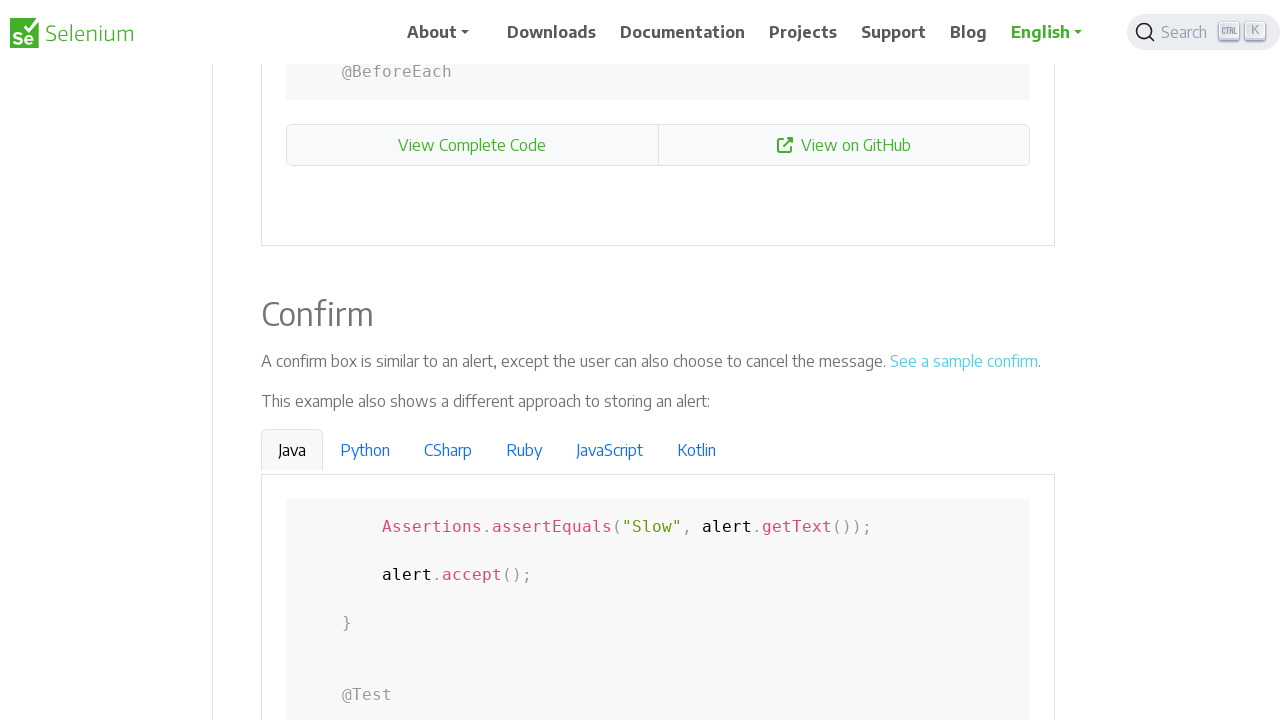

Set up dialog handler to dismiss confirm dialog
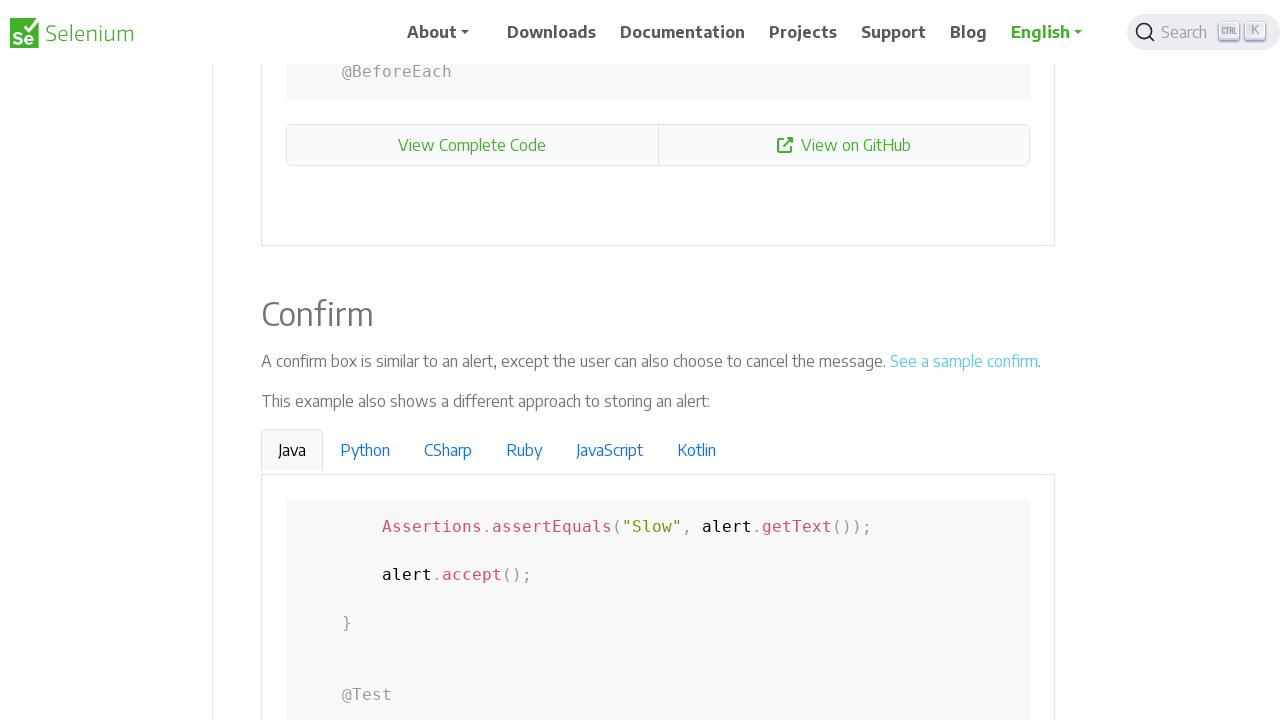

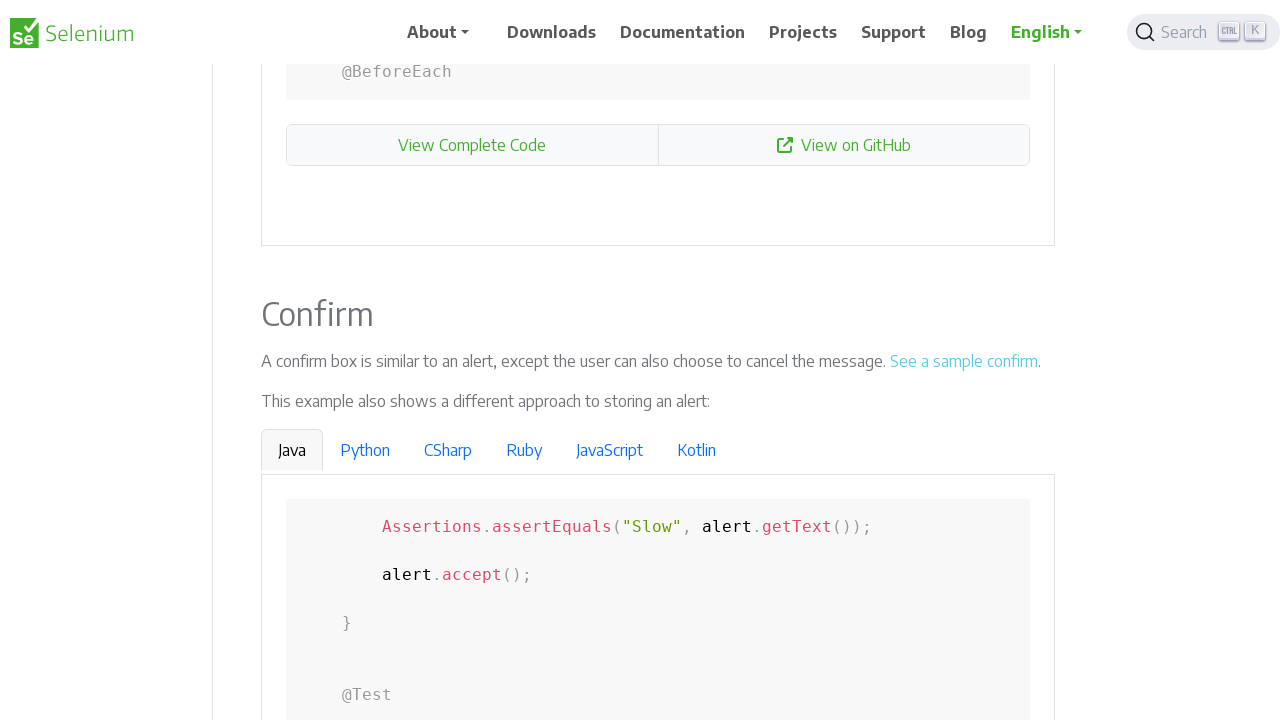